Navigates to JavaScript Alerts page, clicks JS Prompt button, and dismisses the prompt dialog

Starting URL: https://the-internet.herokuapp.com/

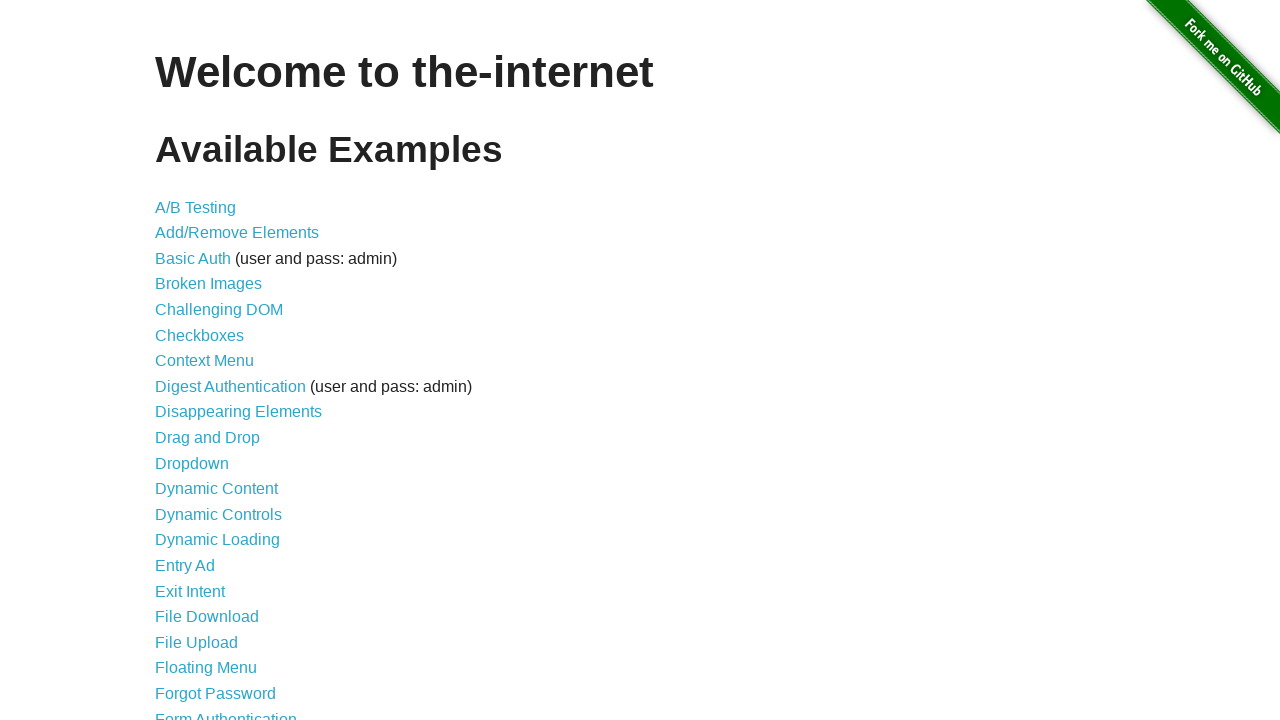

Clicked on JavaScript Alerts link at (214, 361) on a[href='/javascript_alerts']
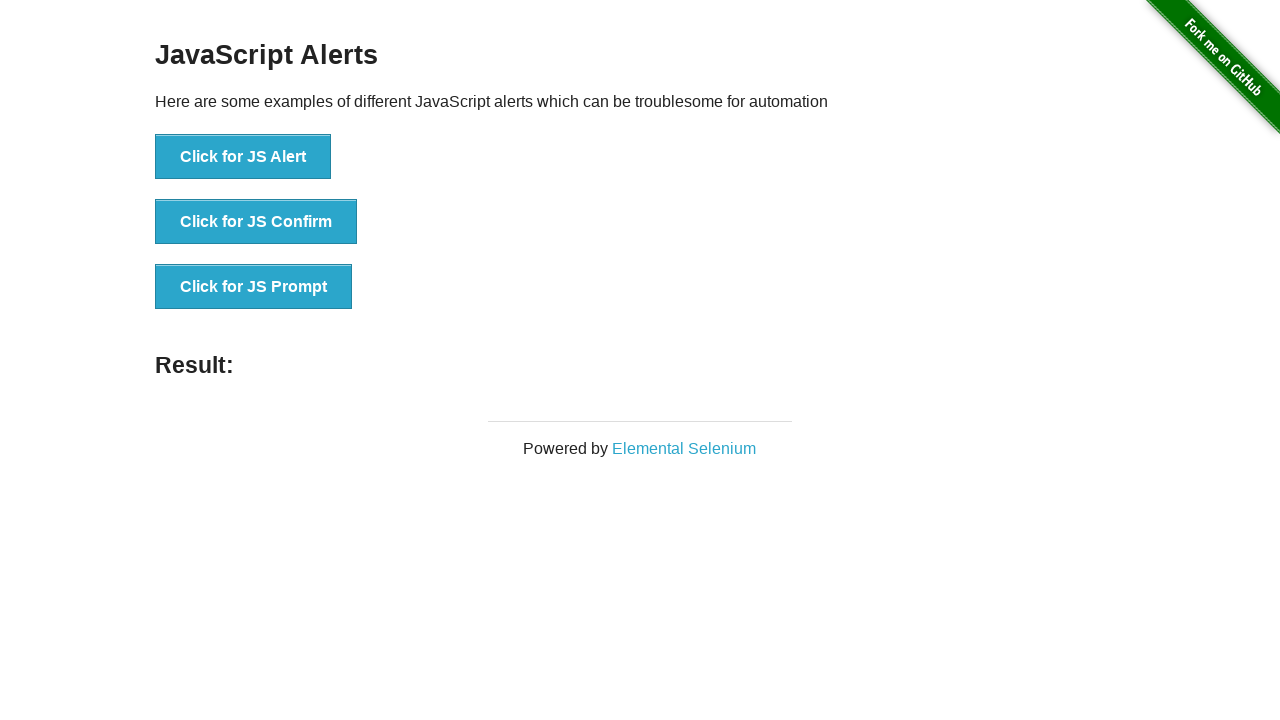

Set up dialog handler to dismiss prompts
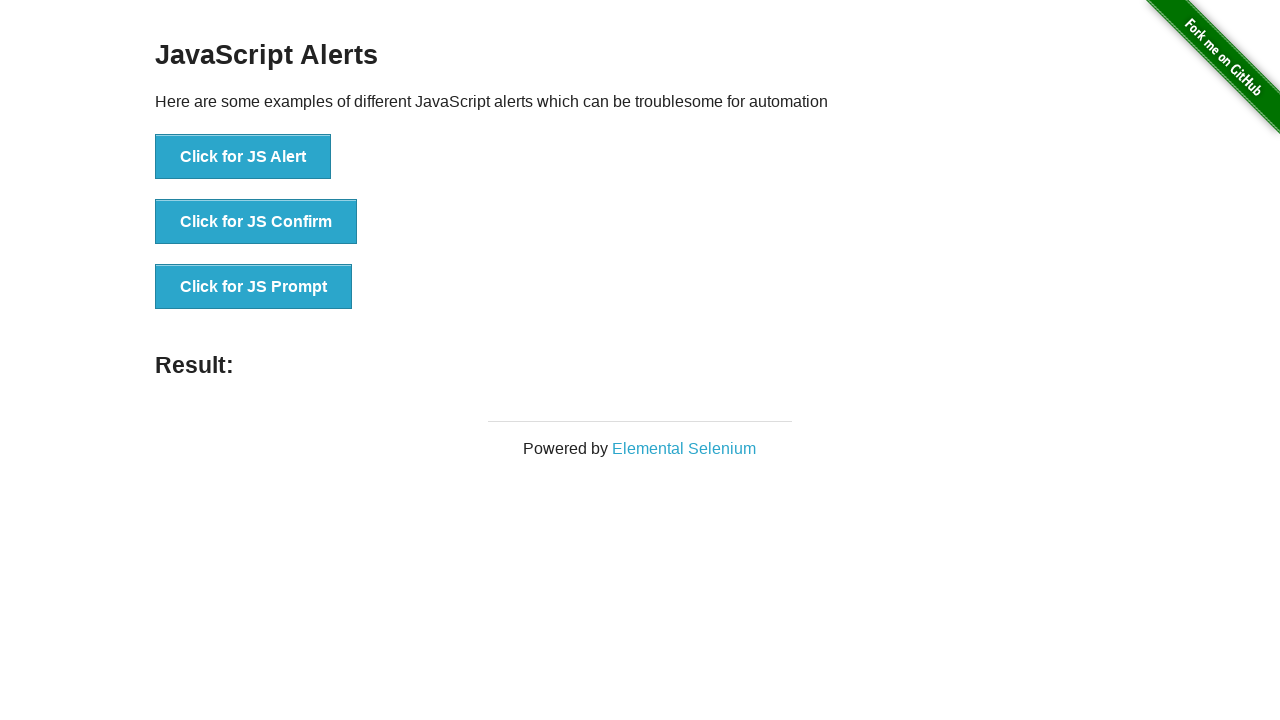

Clicked JS Prompt button at (254, 287) on button[onclick='jsPrompt()']
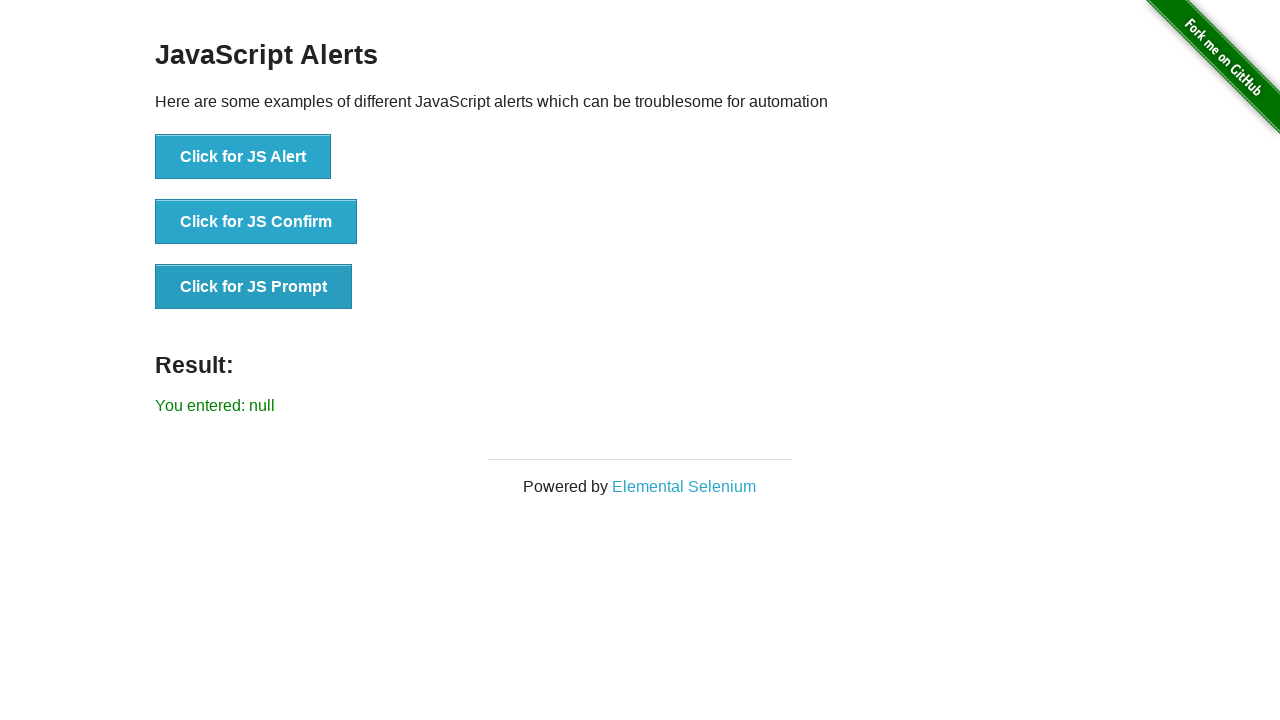

Prompt dialog dismissed and result displayed
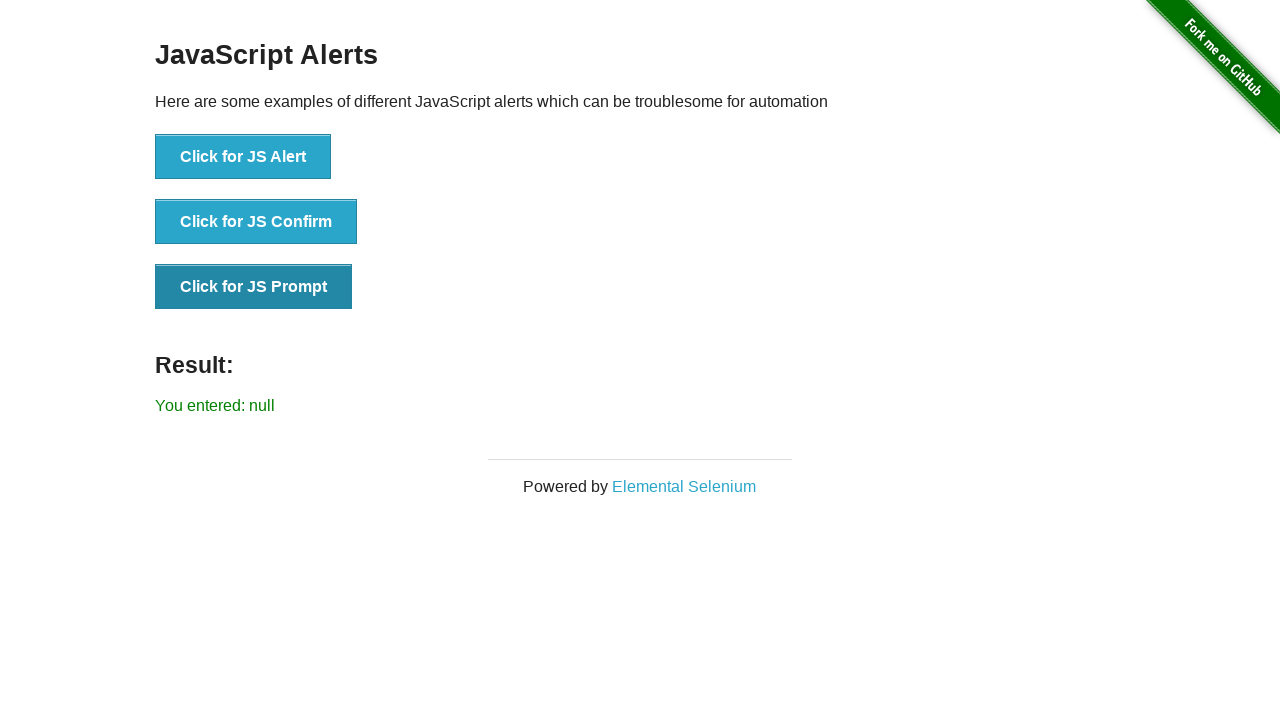

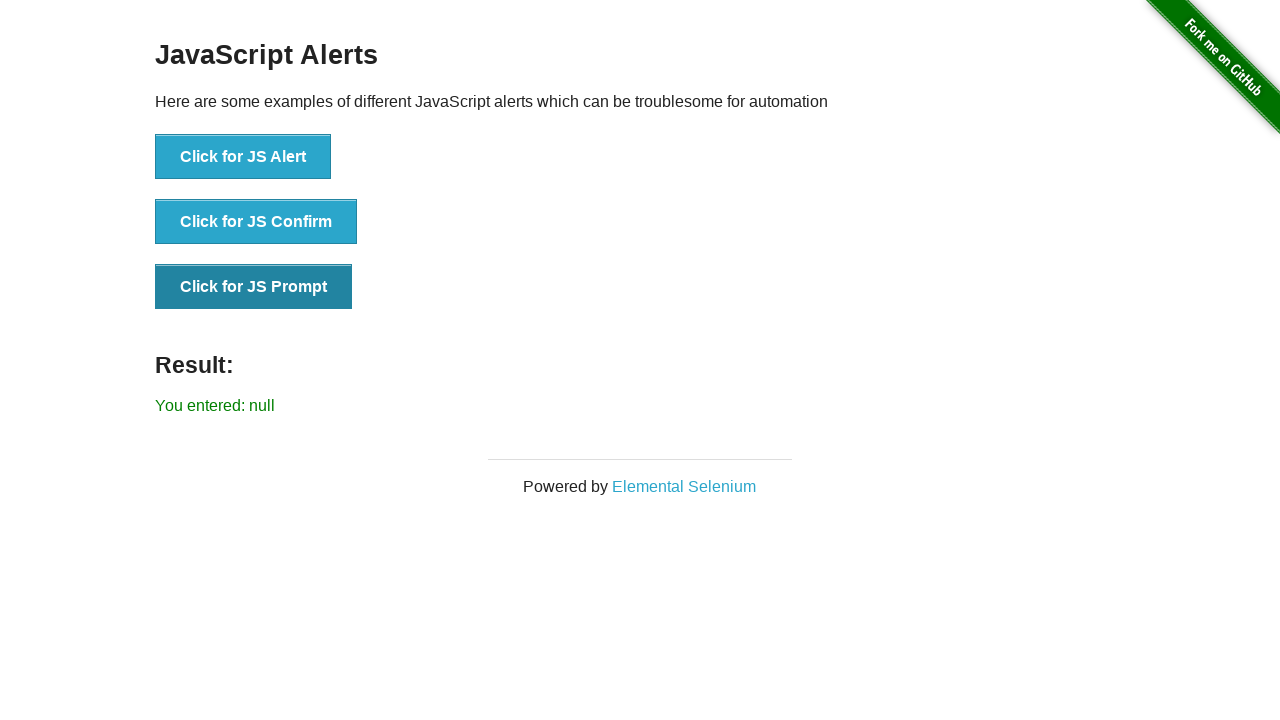